Tests checking a checkbox and verifying its checked state changes

Starting URL: http://the-internet.herokuapp.com/checkboxes

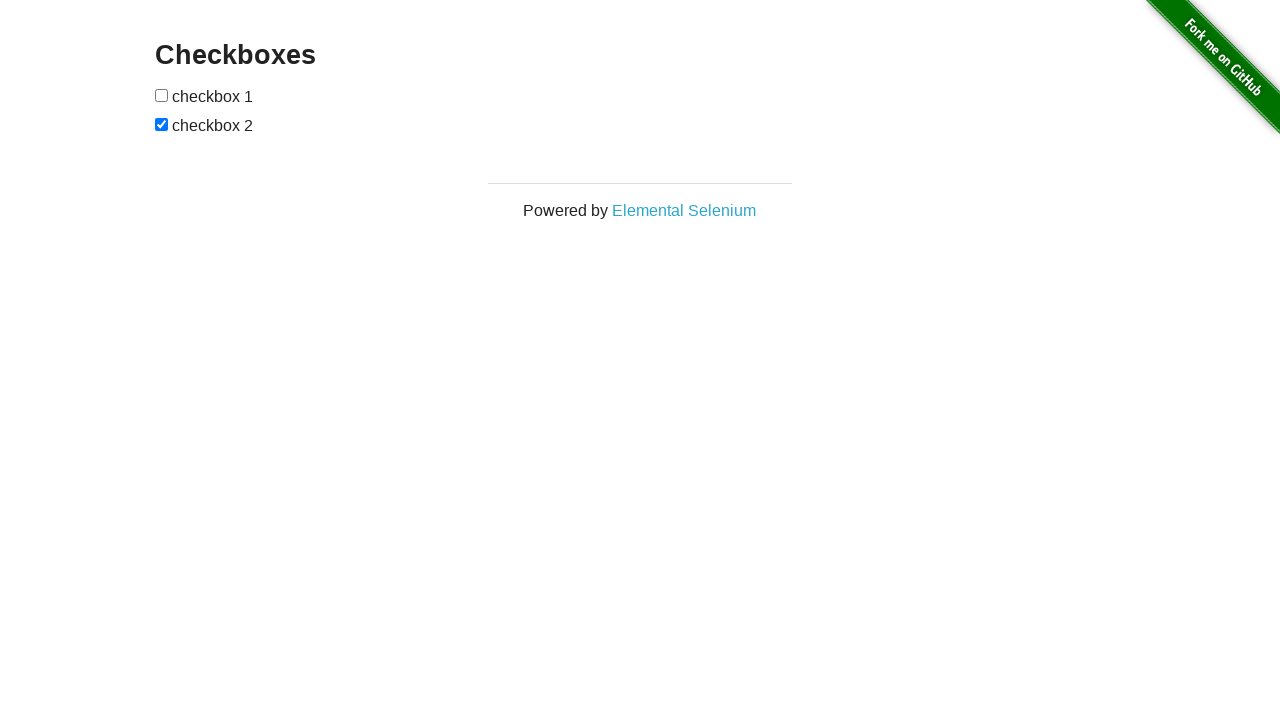

Located the first checkbox element
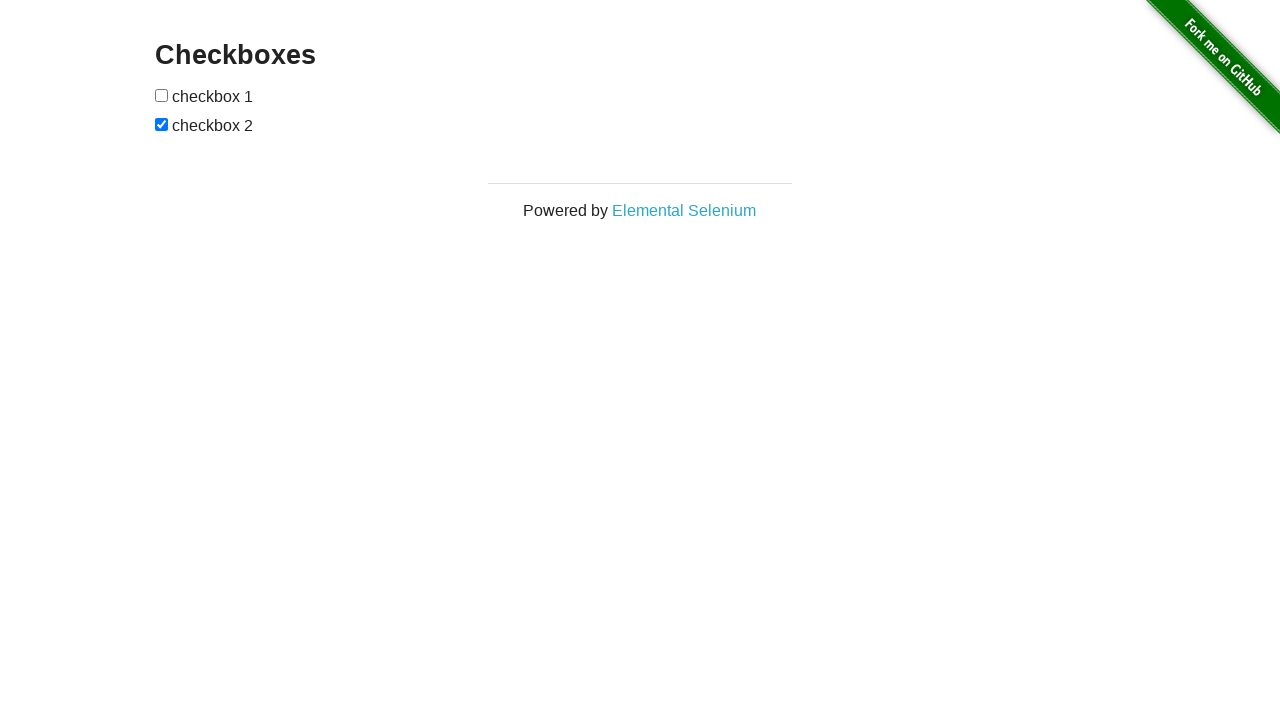

Verified checkbox is not initially checked
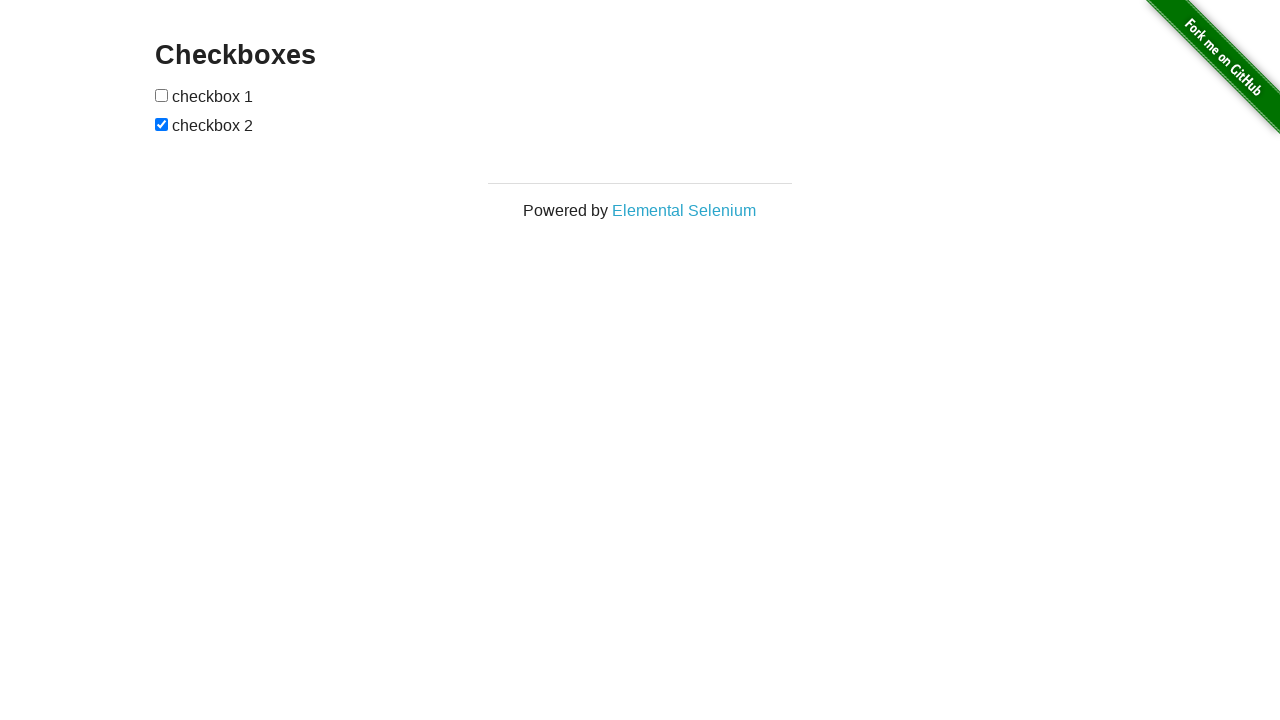

Checked the checkbox at (162, 95) on [type='checkbox'] >> nth=0
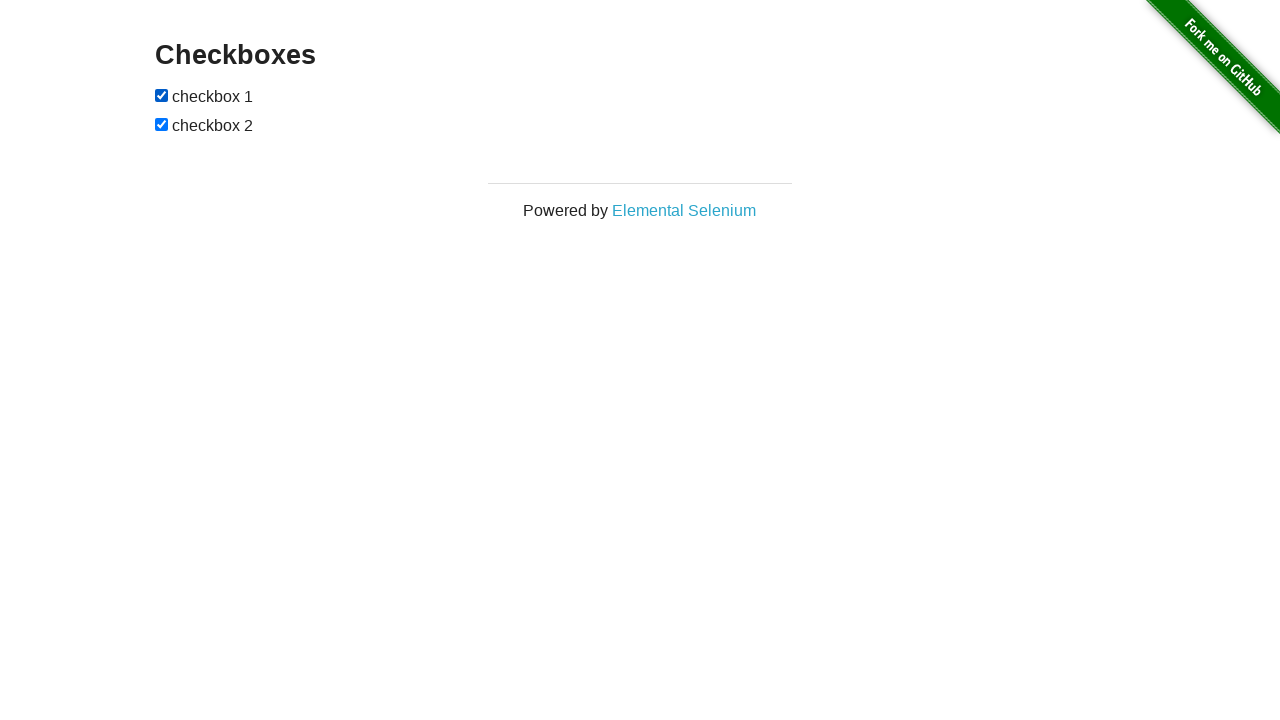

Verified checkbox is now checked
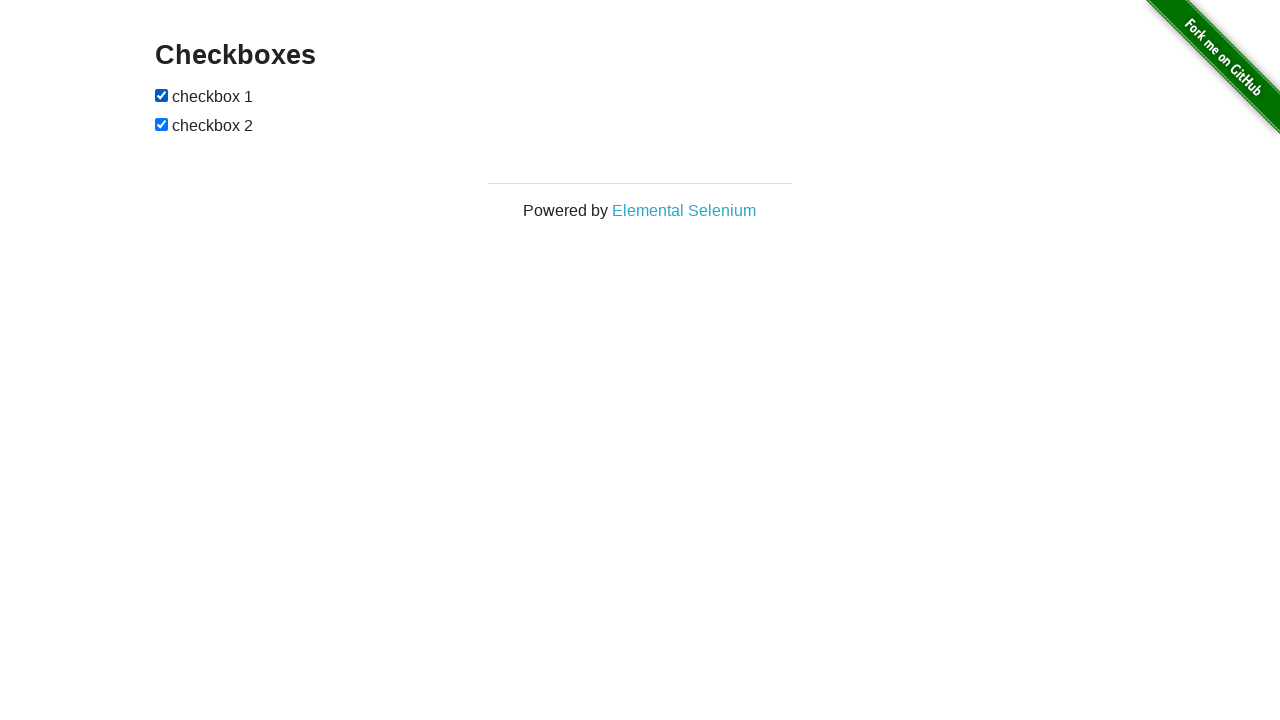

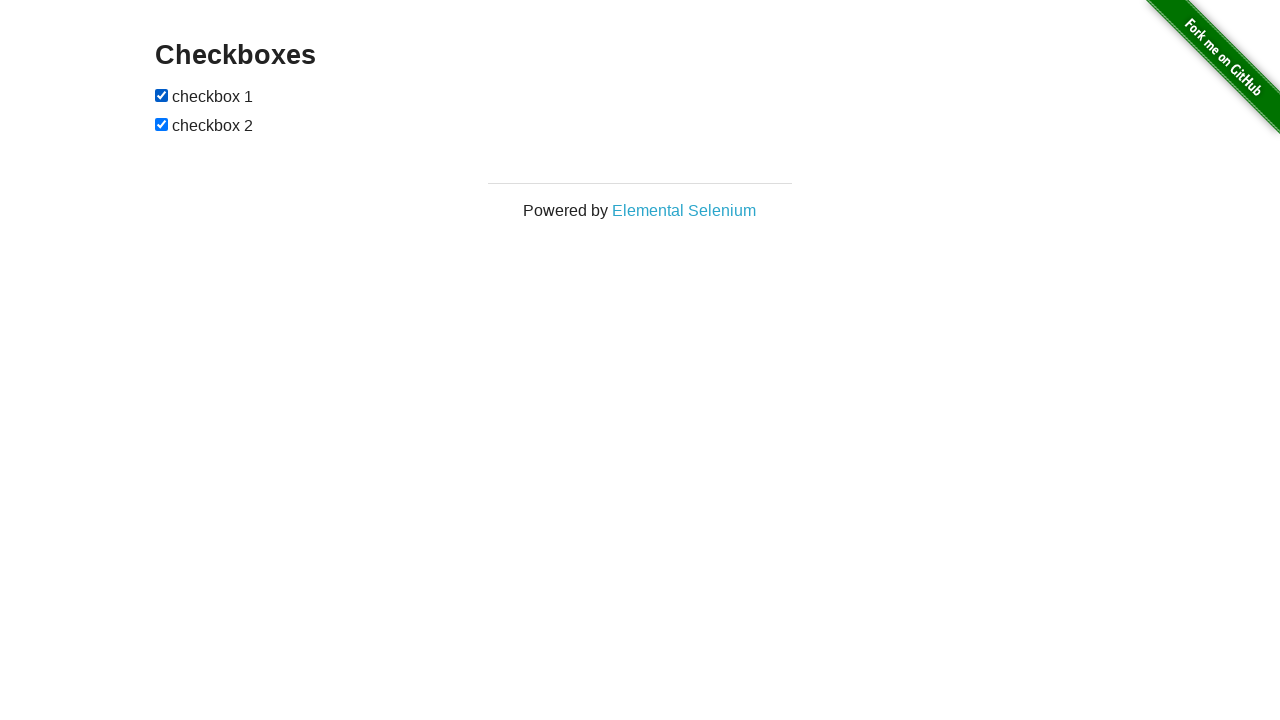